Tests that the show page displays exactly 30 items

Starting URL: https://news.ycombinator.com

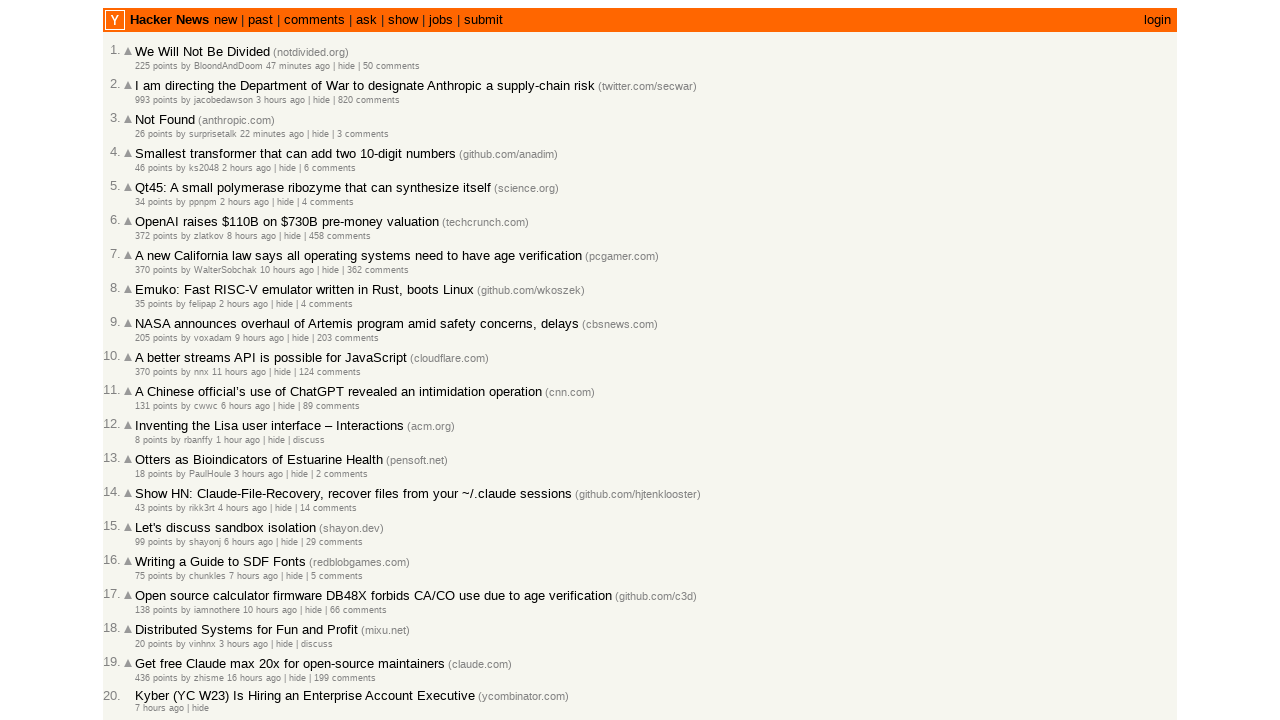

Clicked on 'show' link in navigation at (403, 20) on a:text('show')
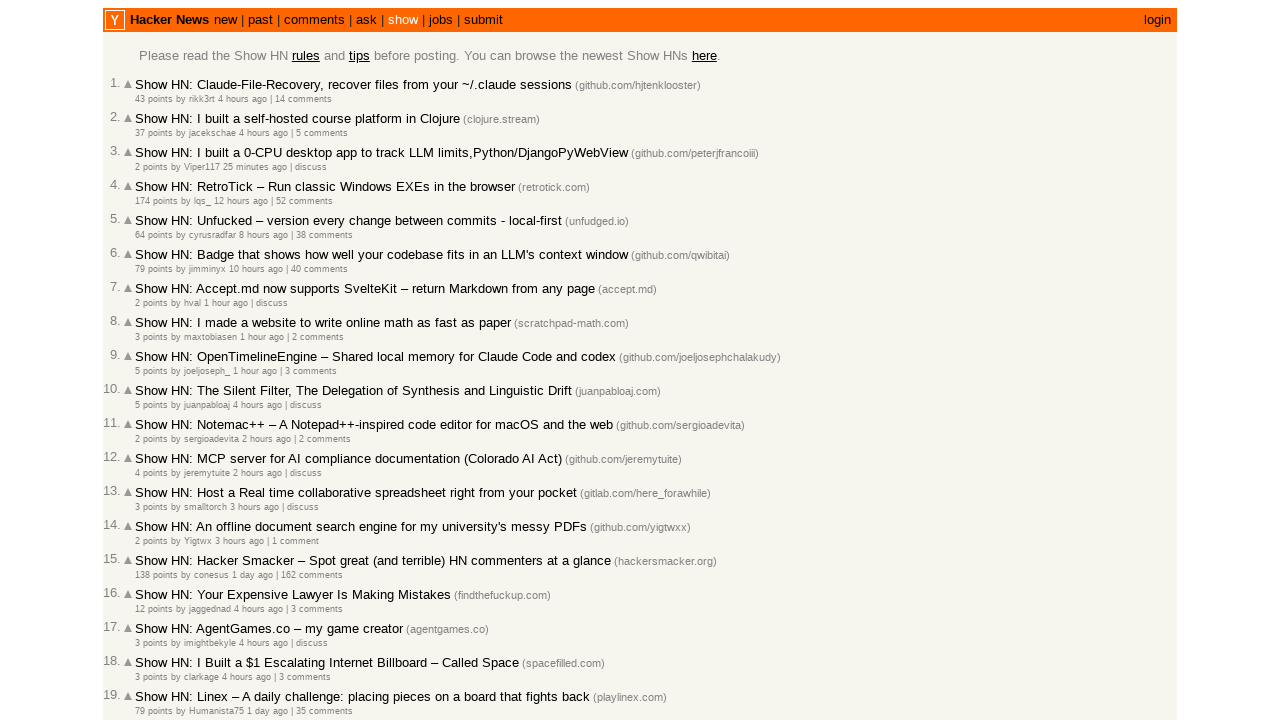

Items loaded on show page
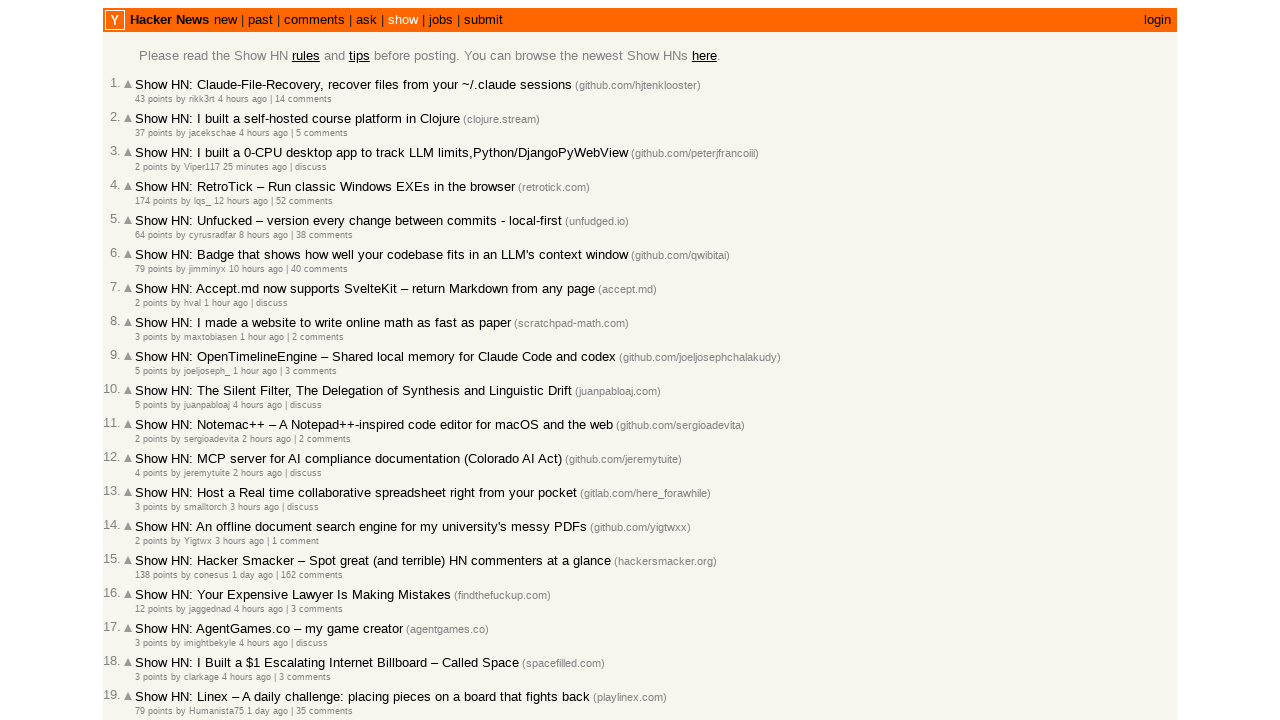

Verified that exactly 30 items are displayed on the show page
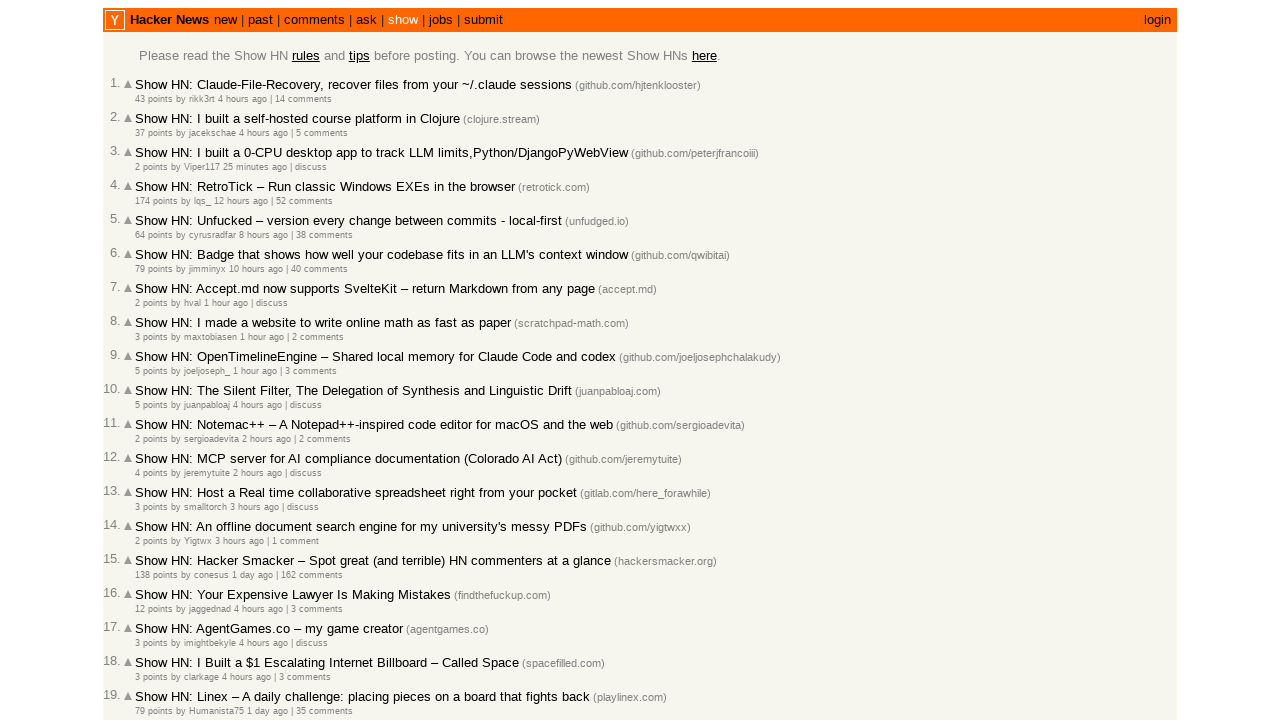

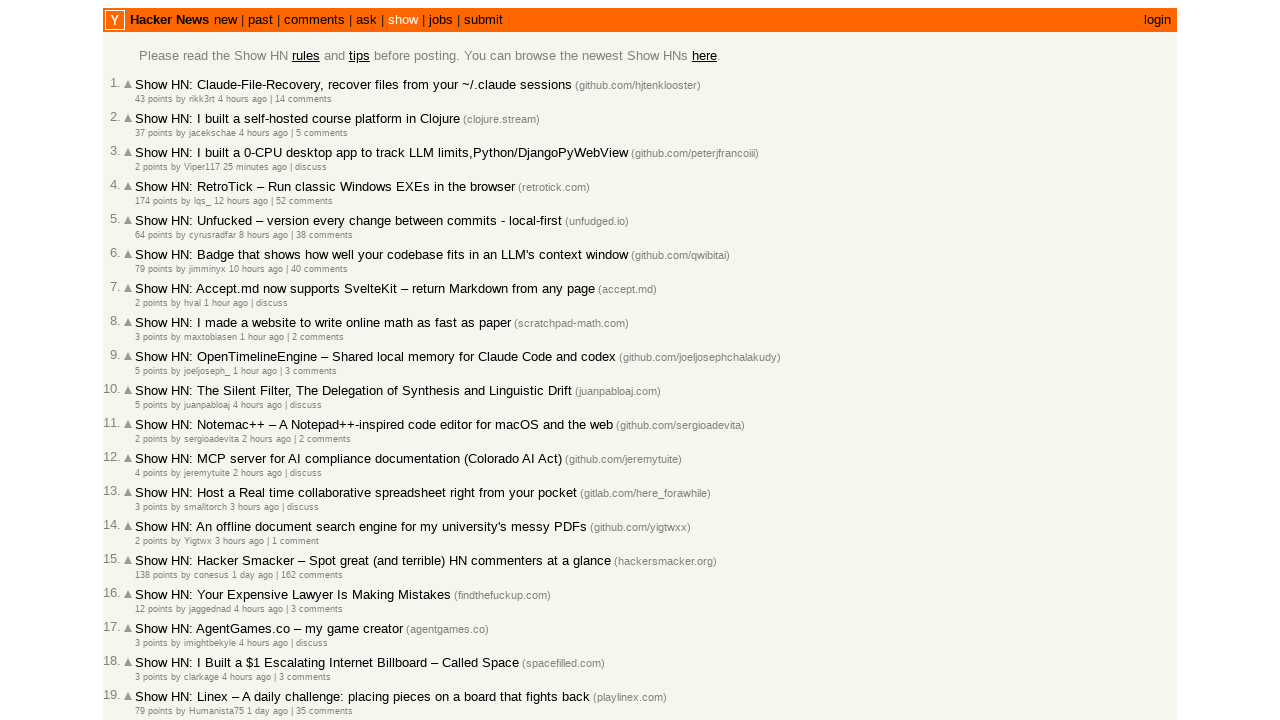